Tests the Links section on DemoQA by navigating to Elements, then Links, and opening all link elements in new tabs using Ctrl+Enter

Starting URL: https://demoqa.com/automation-practice-form

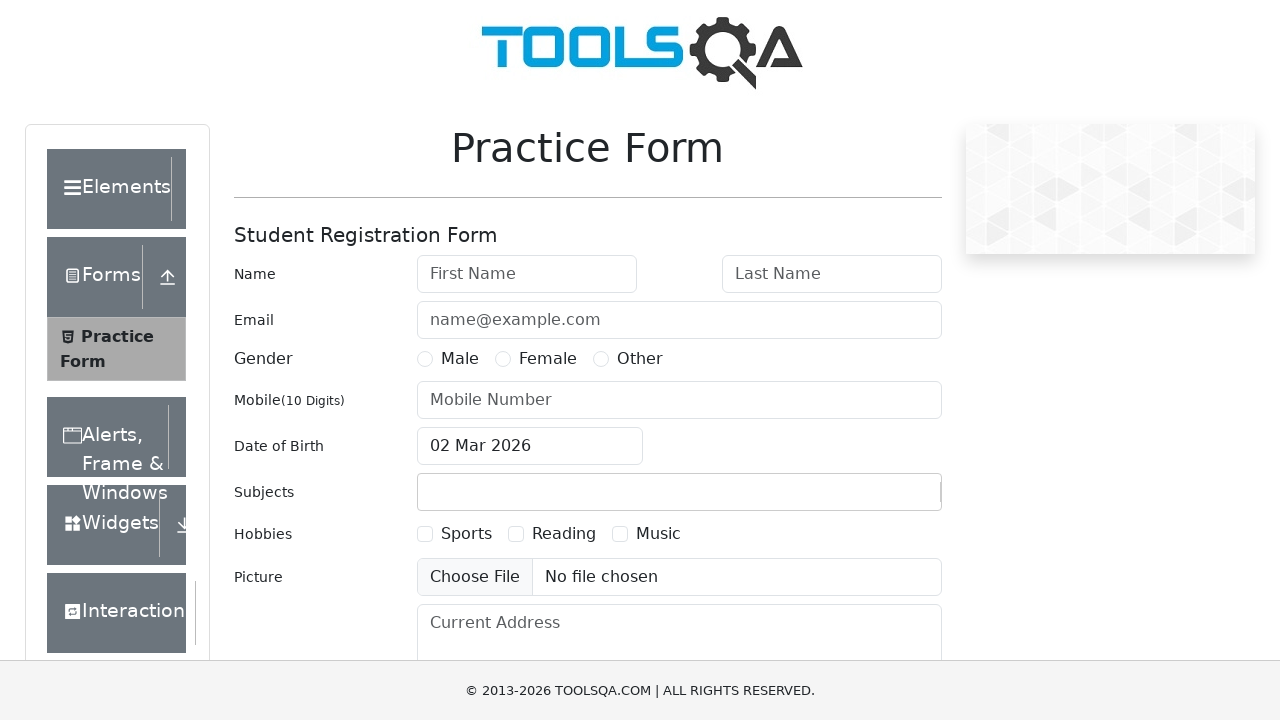

Clicked on Elements section at (109, 189) on xpath=//div[text()='Elements']
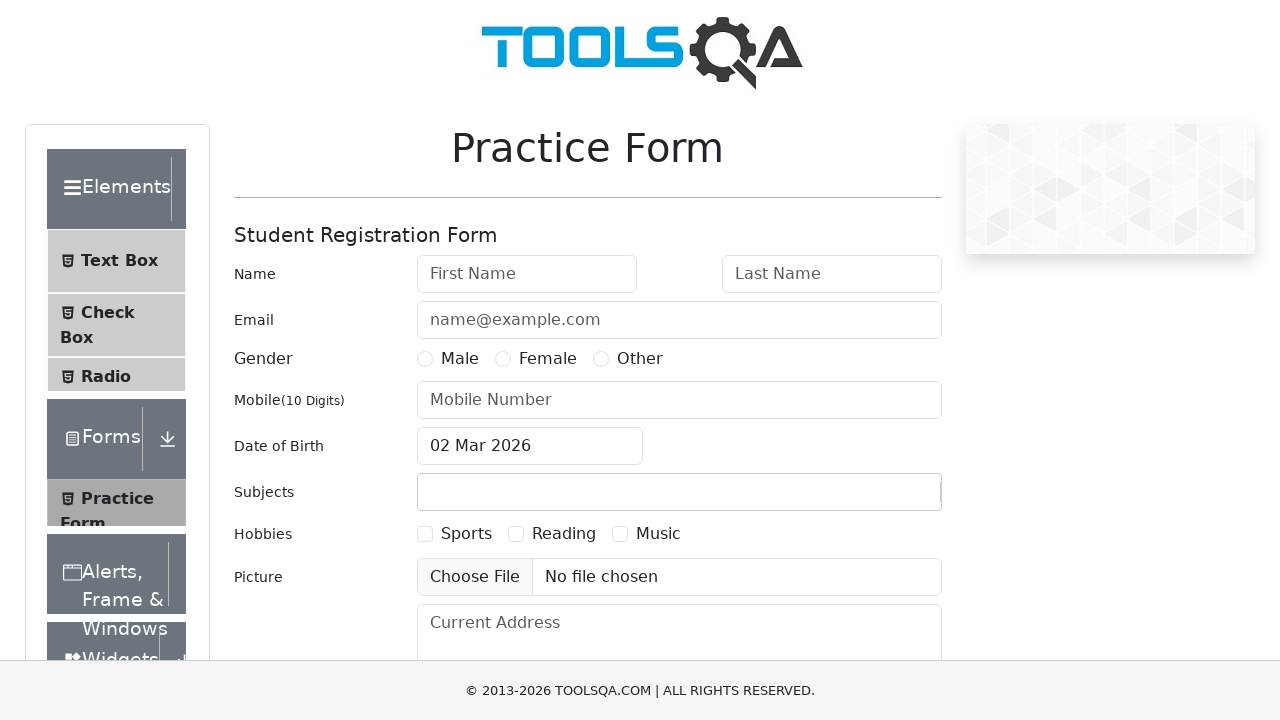

Clicked on Links menu item at (104, 581) on xpath=//span[text()='Links']
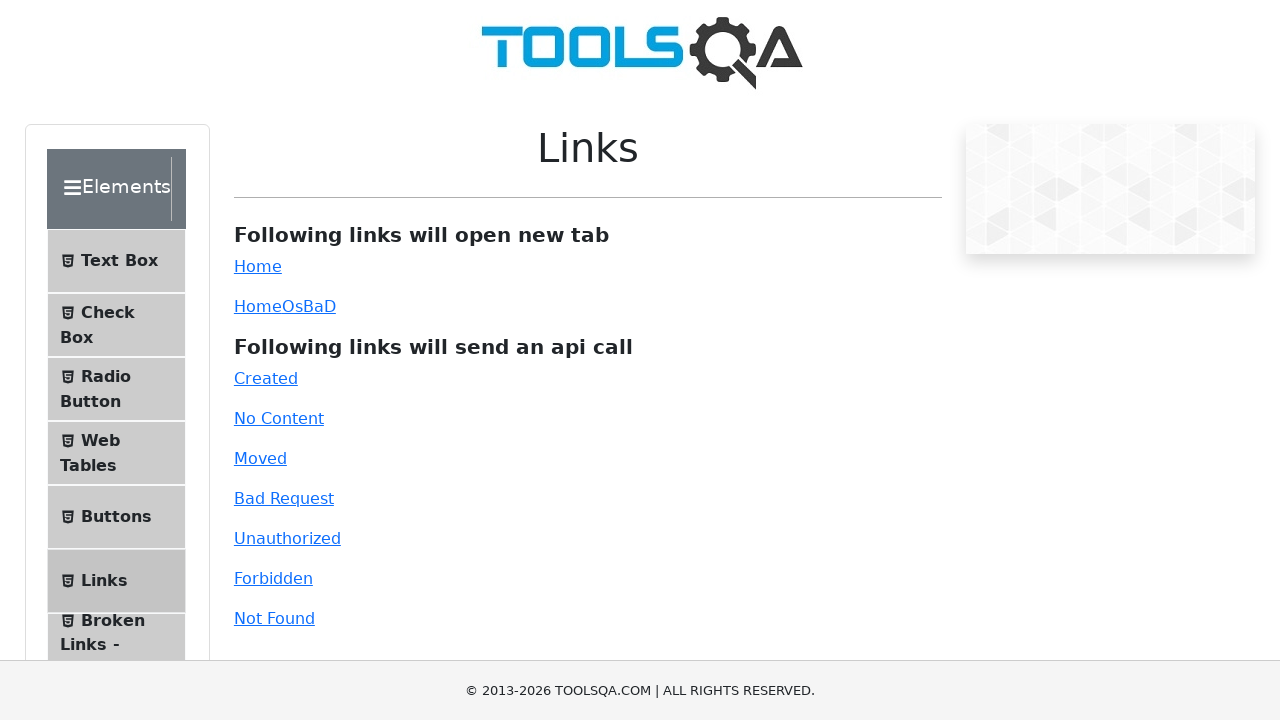

Scrolled down 300px to see all links
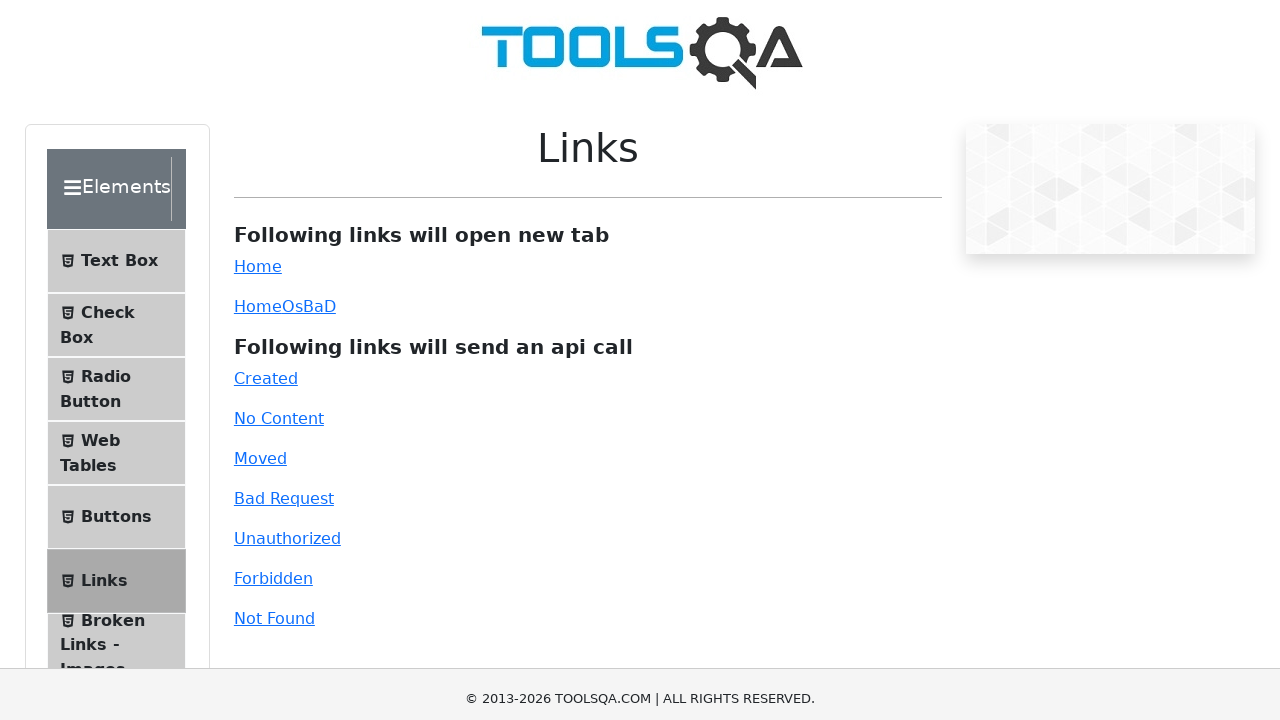

Link wrapper element is visible
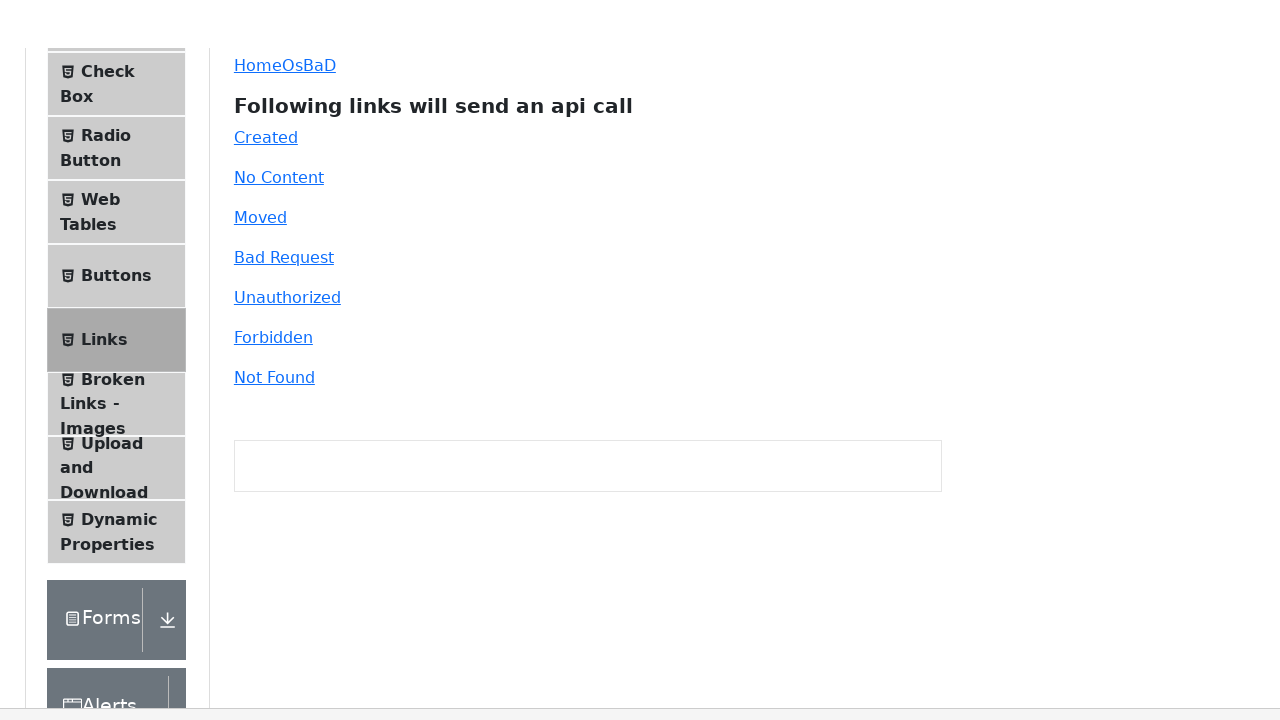

Found 9 links in the link wrapper
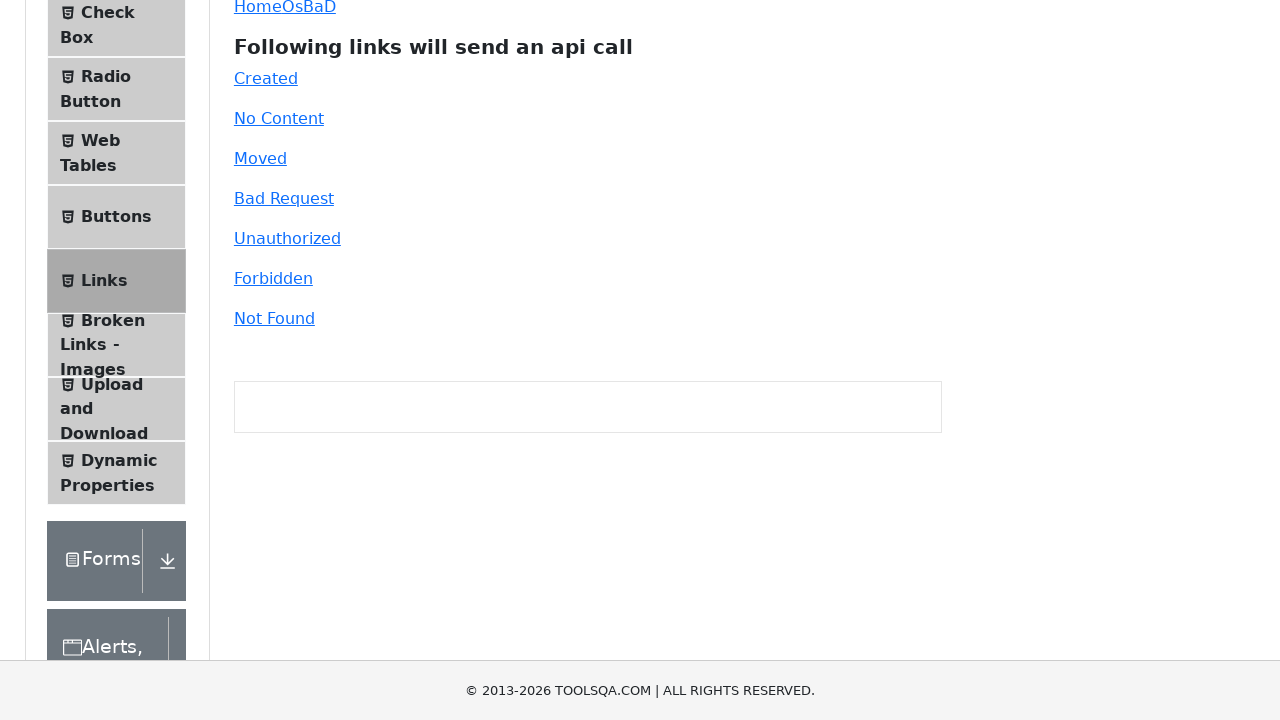

Opened link 1 of 9 in a new tab using Ctrl+Click at (258, 266) on #linkWrapper a >> nth=0
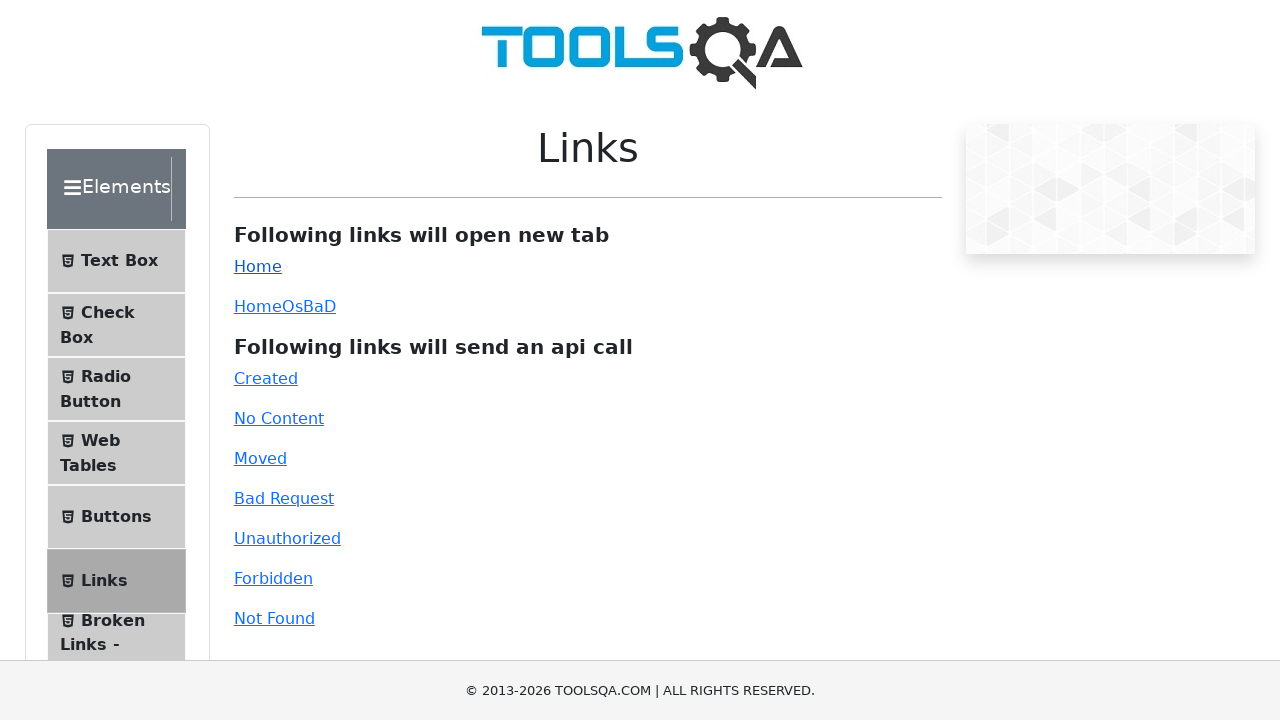

Waited 2 seconds after opening link 1
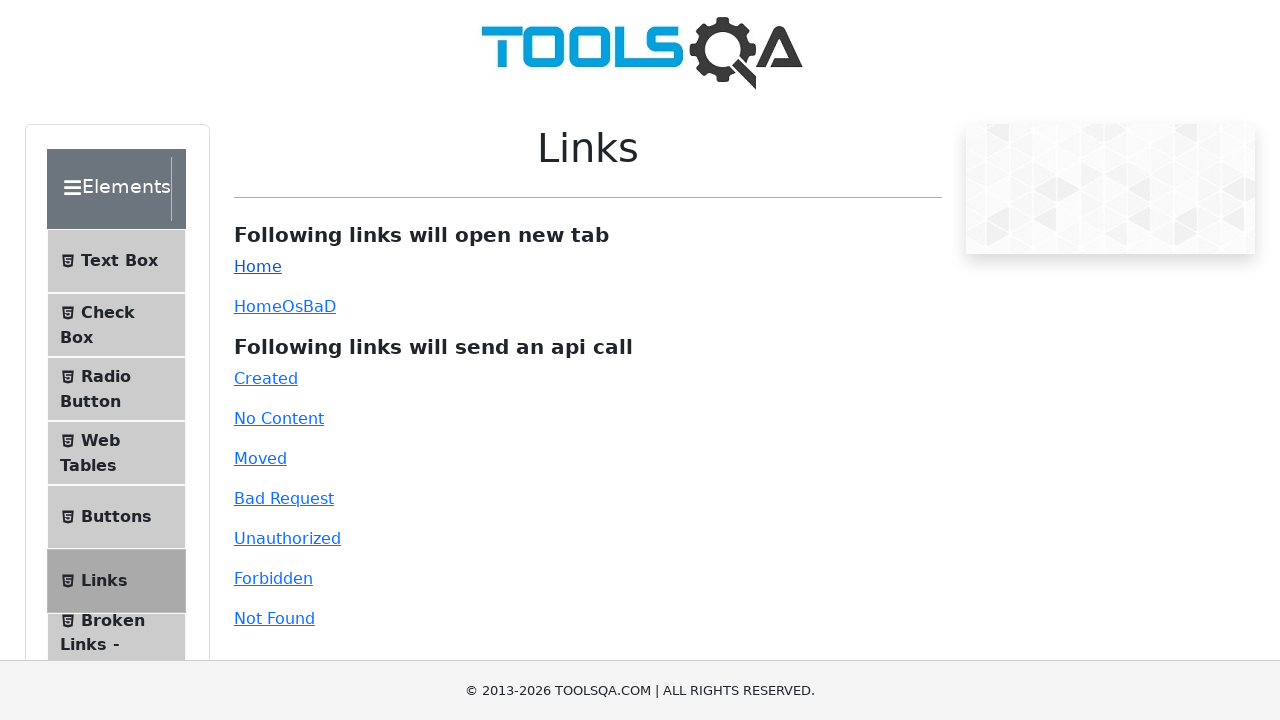

Opened link 2 of 9 in a new tab using Ctrl+Click at (258, 306) on #linkWrapper a >> nth=1
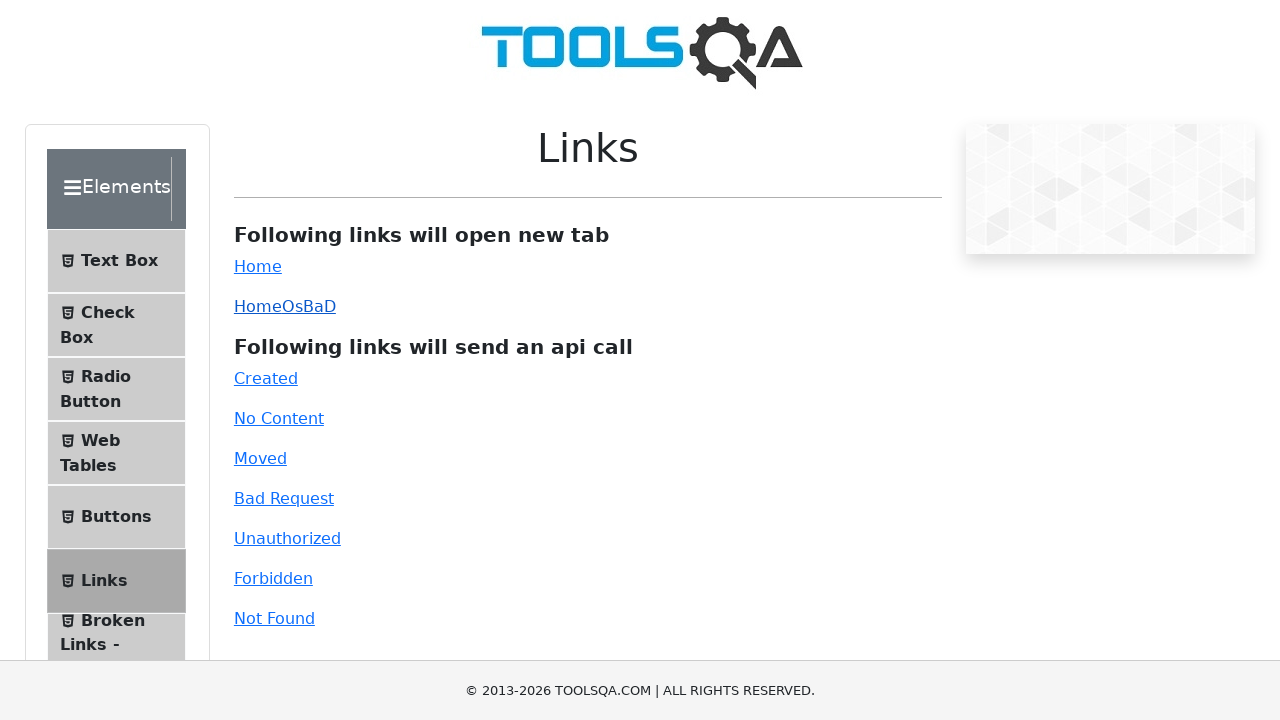

Waited 2 seconds after opening link 2
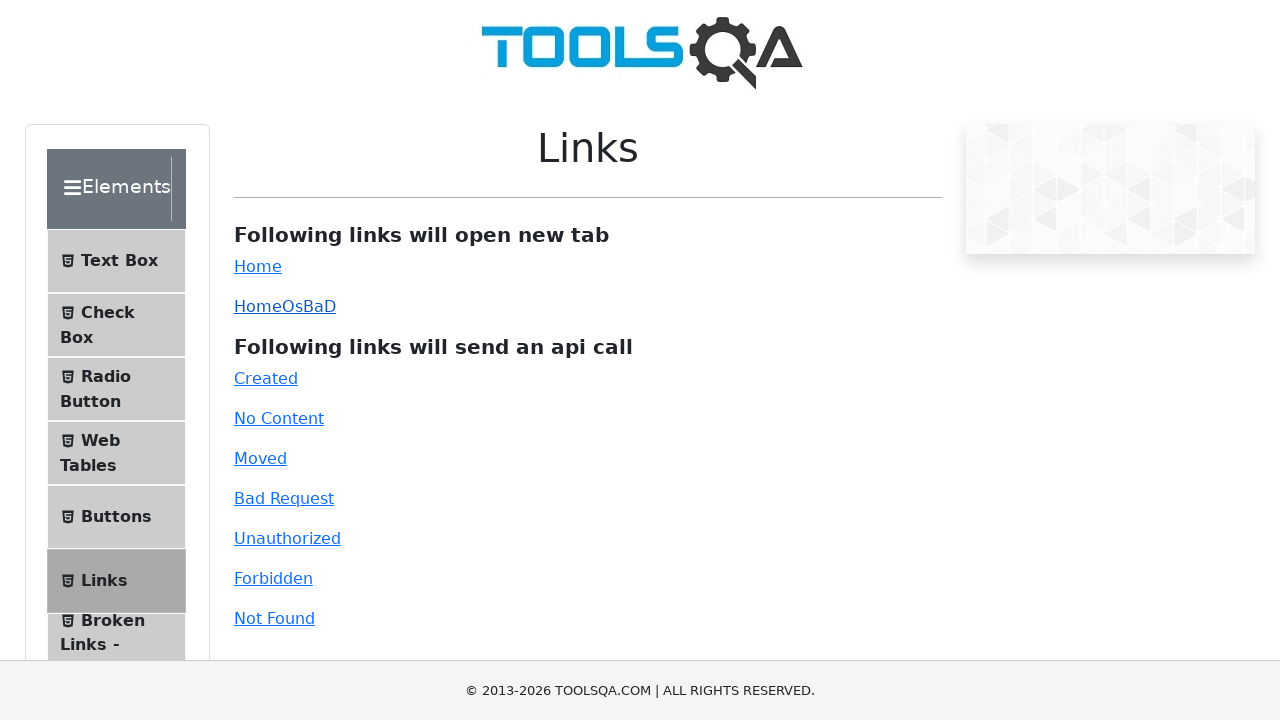

Opened link 3 of 9 in a new tab using Ctrl+Click at (266, 378) on #linkWrapper a >> nth=2
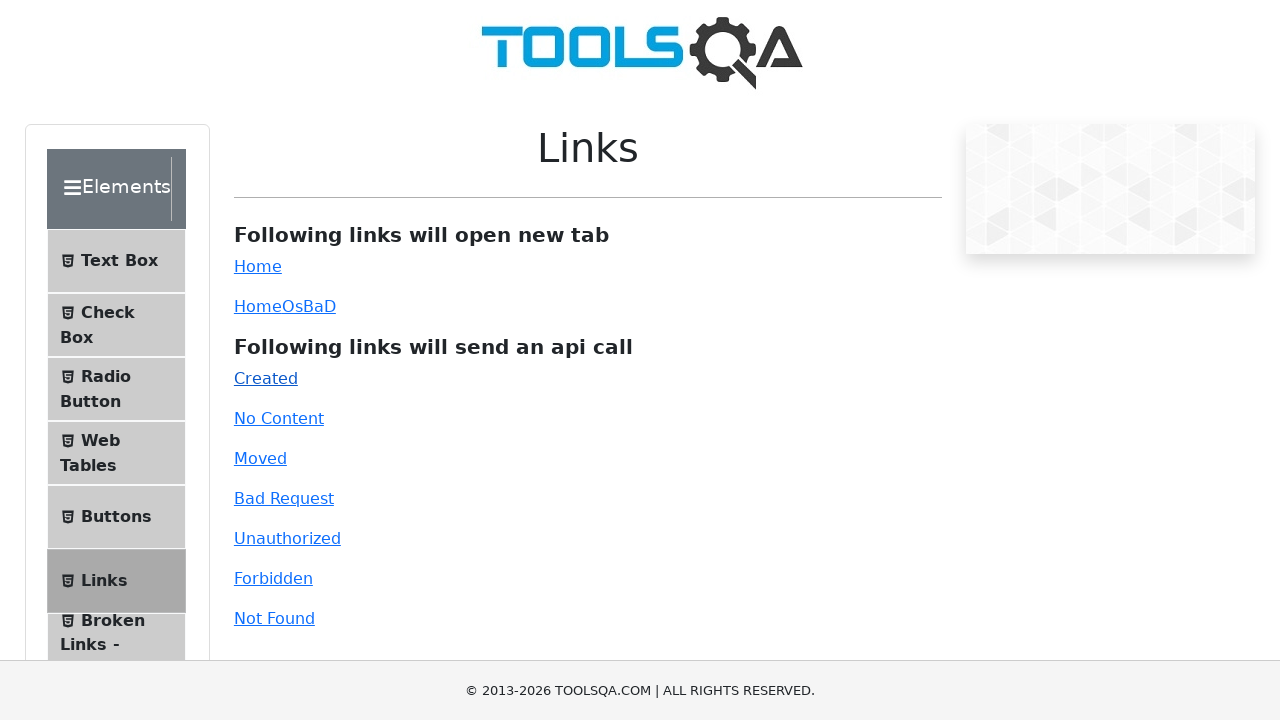

Waited 2 seconds after opening link 3
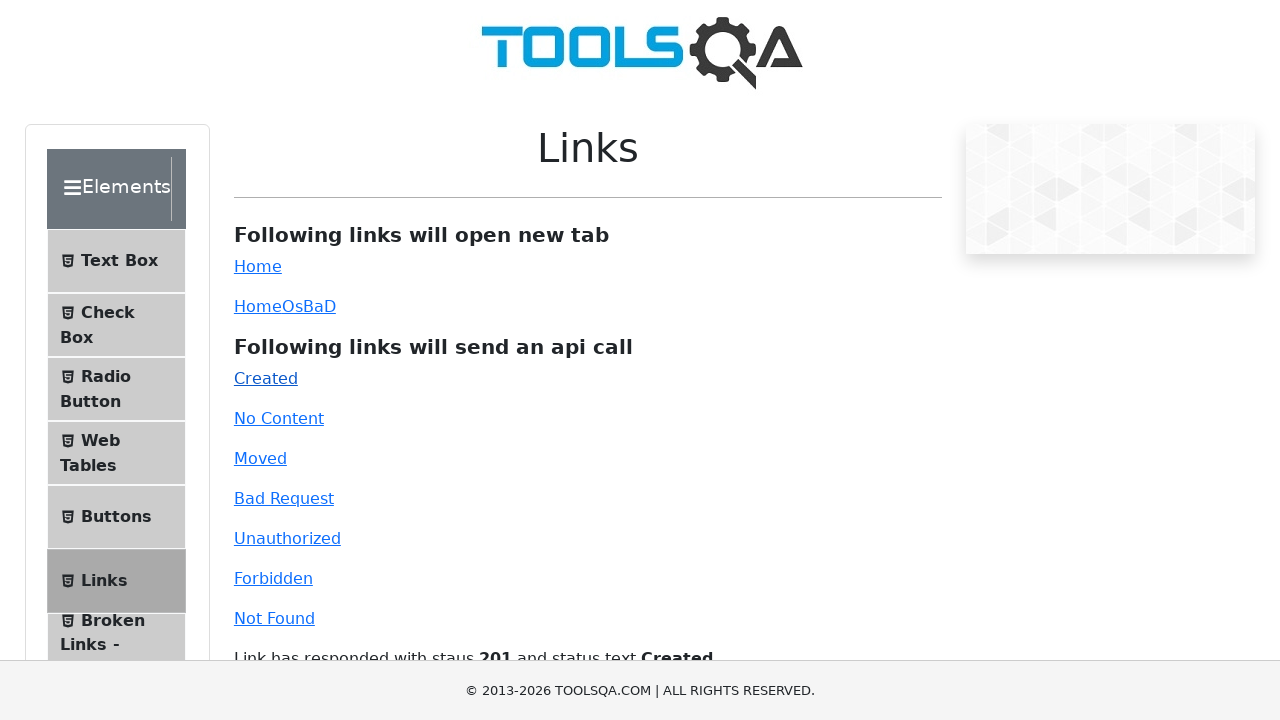

Opened link 4 of 9 in a new tab using Ctrl+Click at (279, 418) on #linkWrapper a >> nth=3
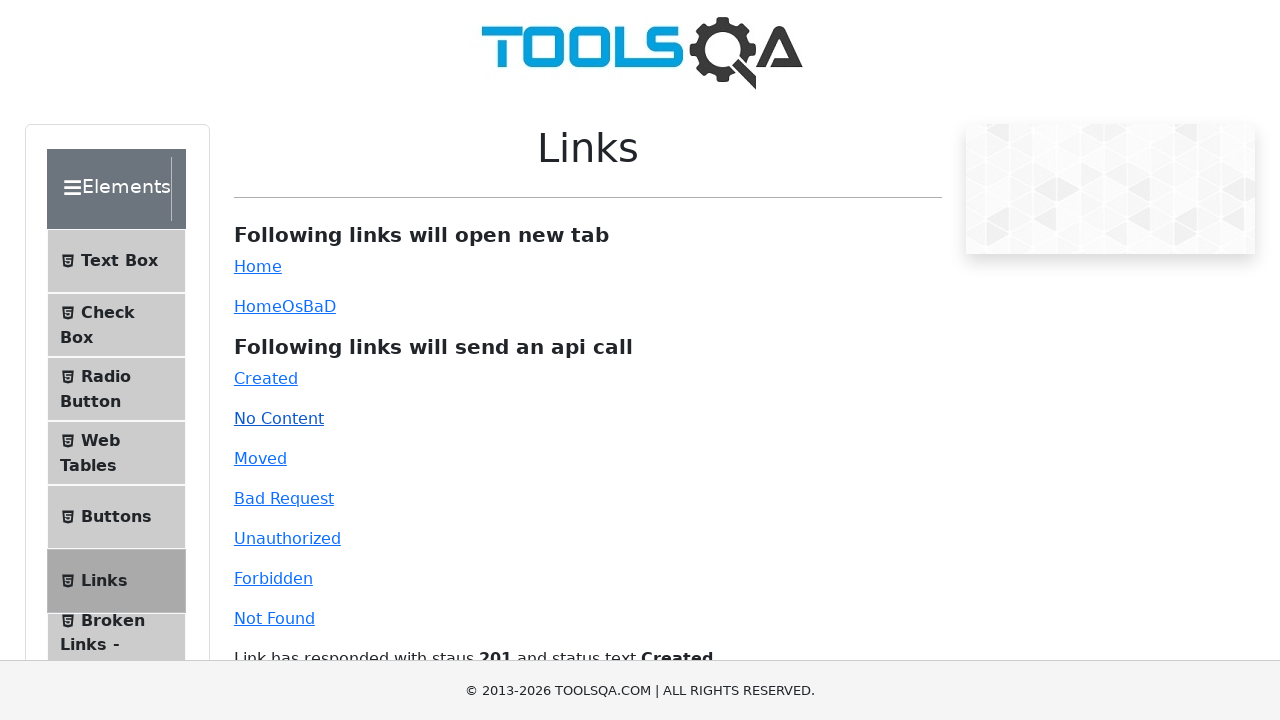

Waited 2 seconds after opening link 4
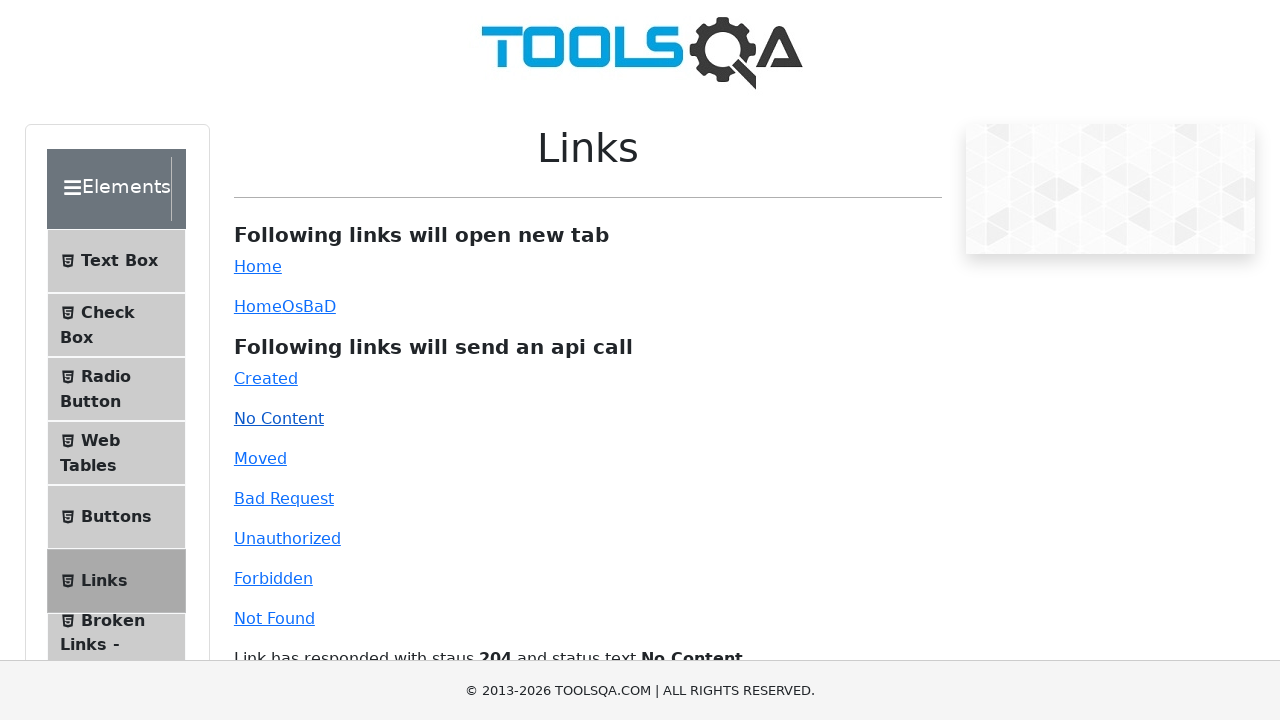

Opened link 5 of 9 in a new tab using Ctrl+Click at (260, 458) on #linkWrapper a >> nth=4
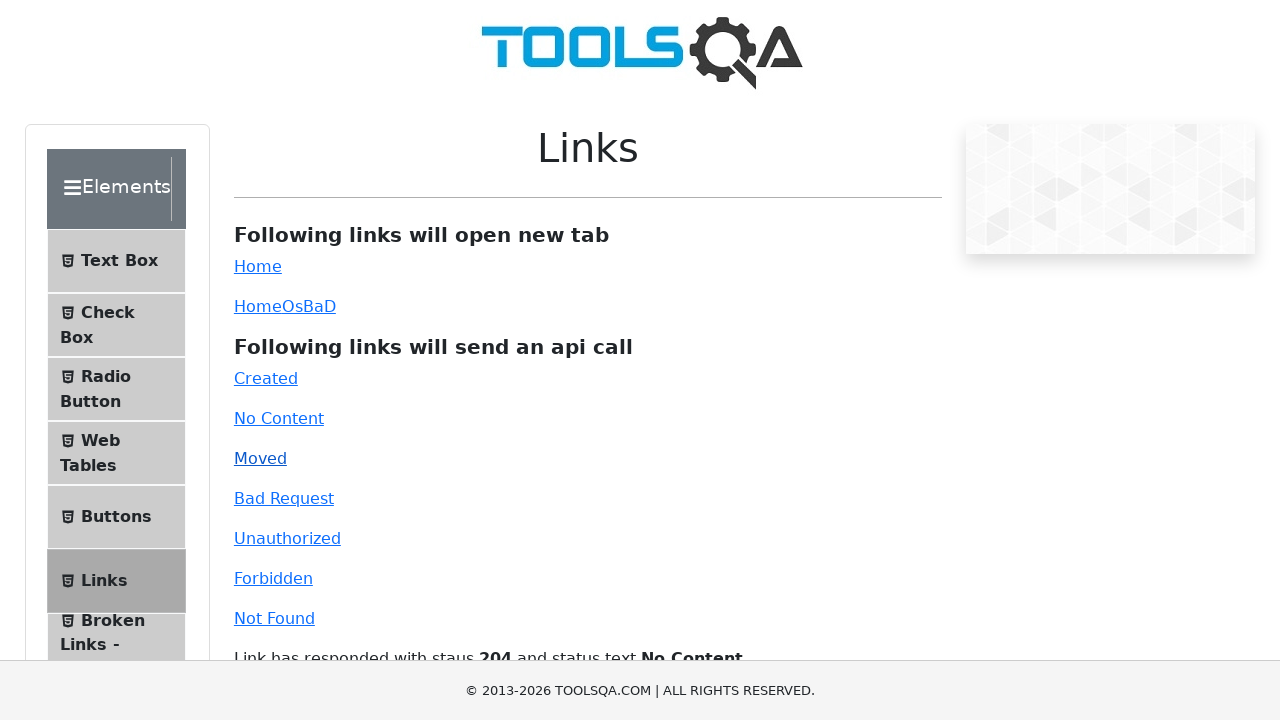

Waited 2 seconds after opening link 5
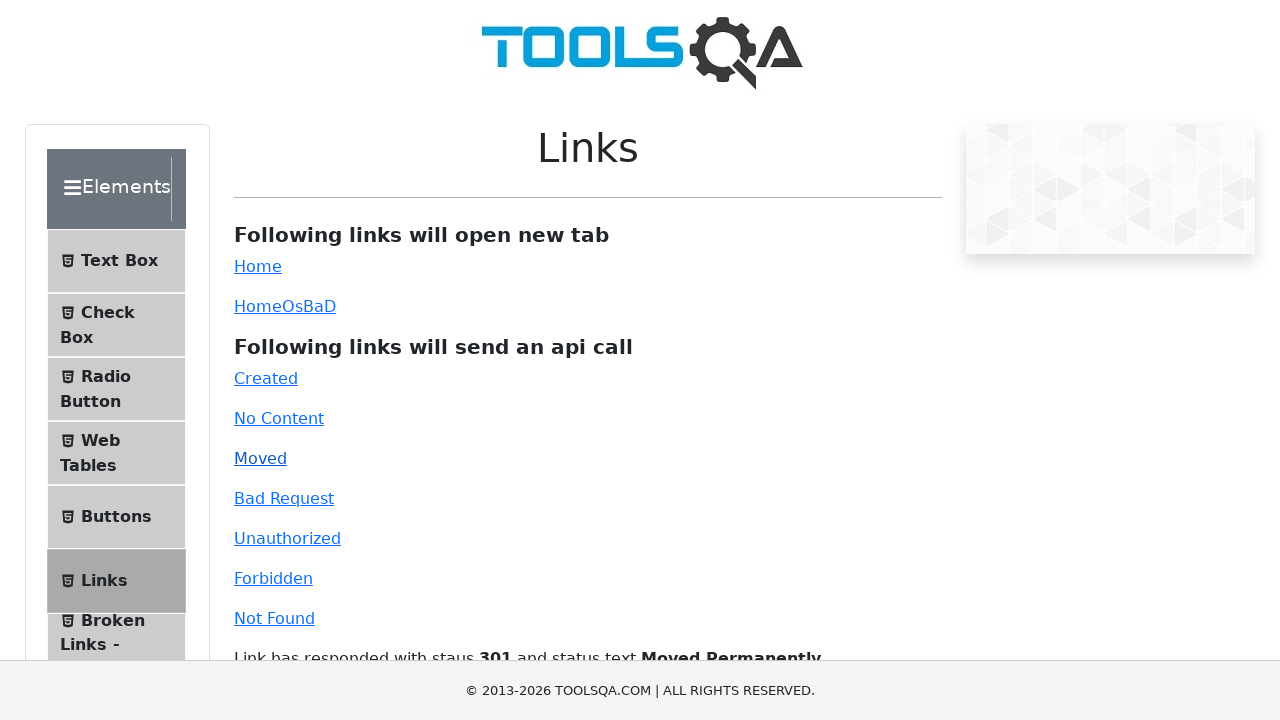

Opened link 6 of 9 in a new tab using Ctrl+Click at (284, 498) on #linkWrapper a >> nth=5
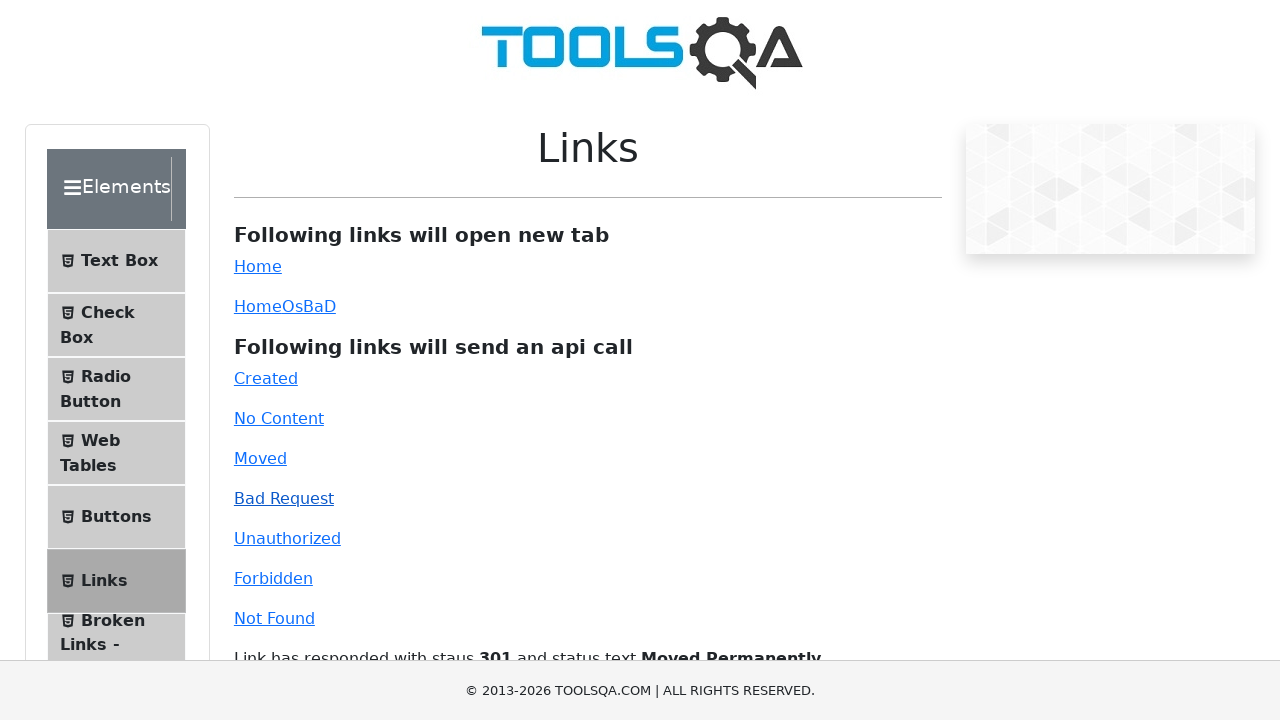

Waited 2 seconds after opening link 6
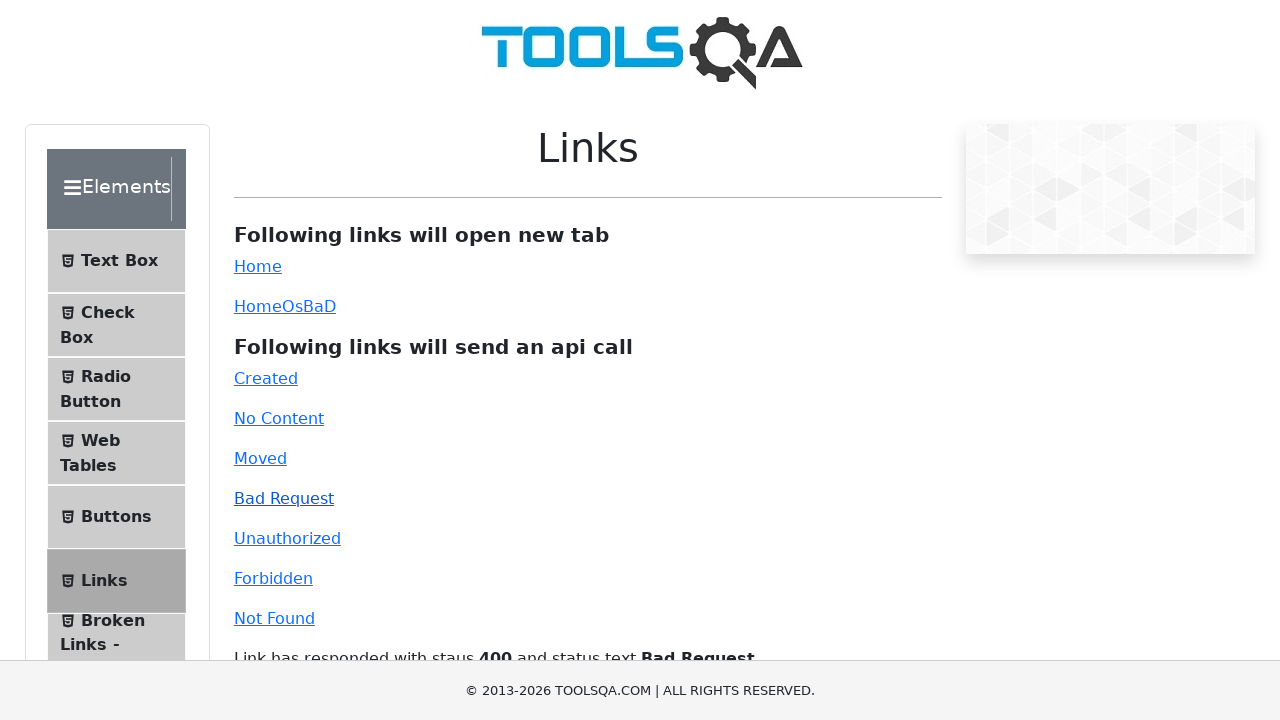

Opened link 7 of 9 in a new tab using Ctrl+Click at (287, 538) on #linkWrapper a >> nth=6
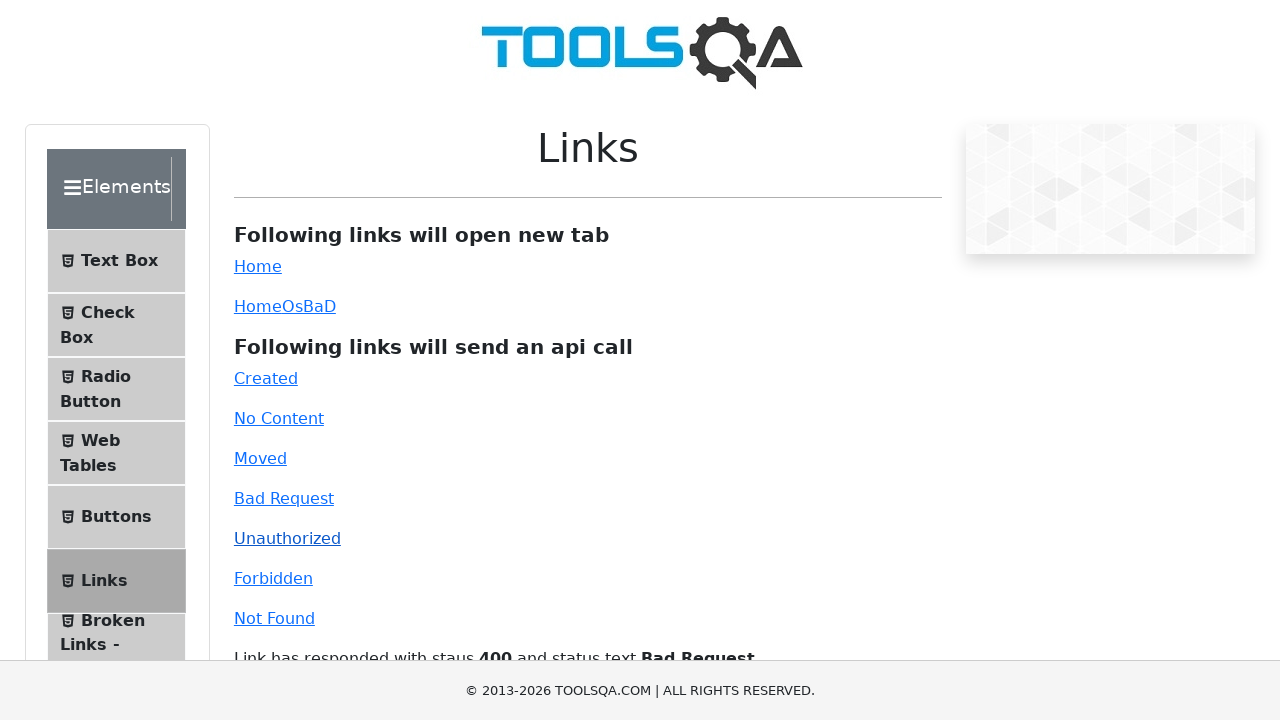

Waited 2 seconds after opening link 7
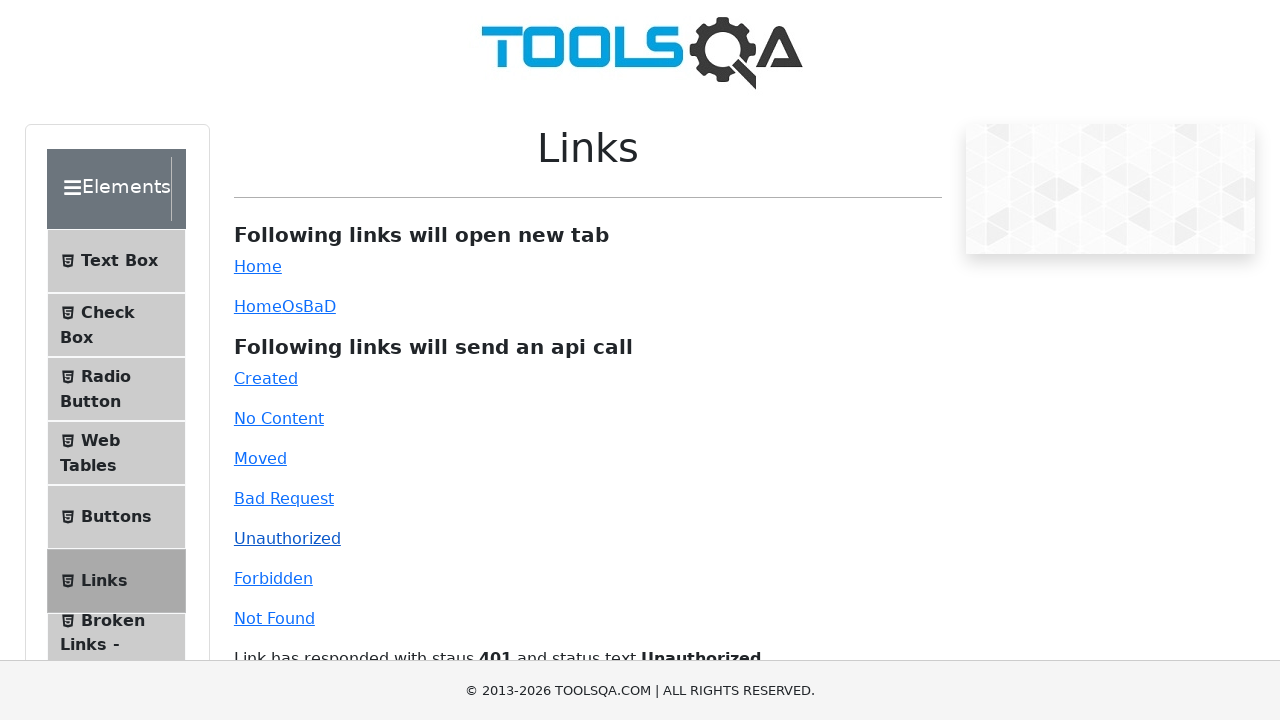

Opened link 8 of 9 in a new tab using Ctrl+Click at (273, 578) on #linkWrapper a >> nth=7
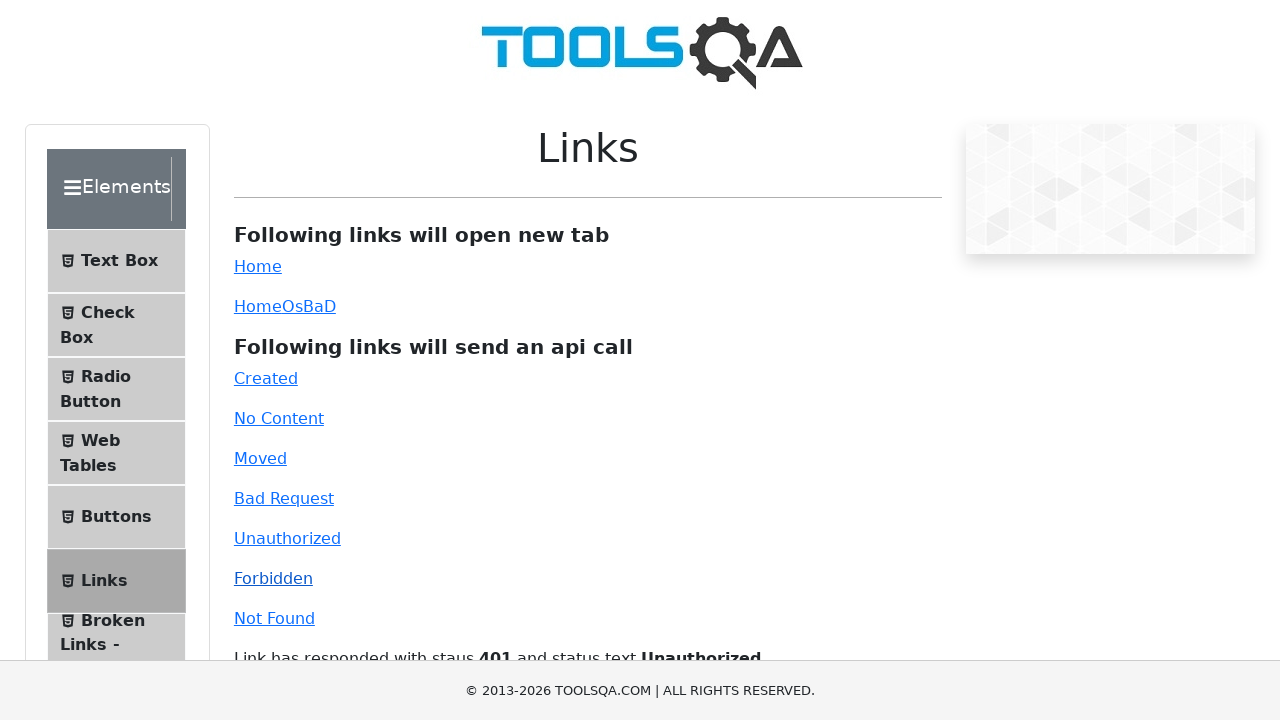

Waited 2 seconds after opening link 8
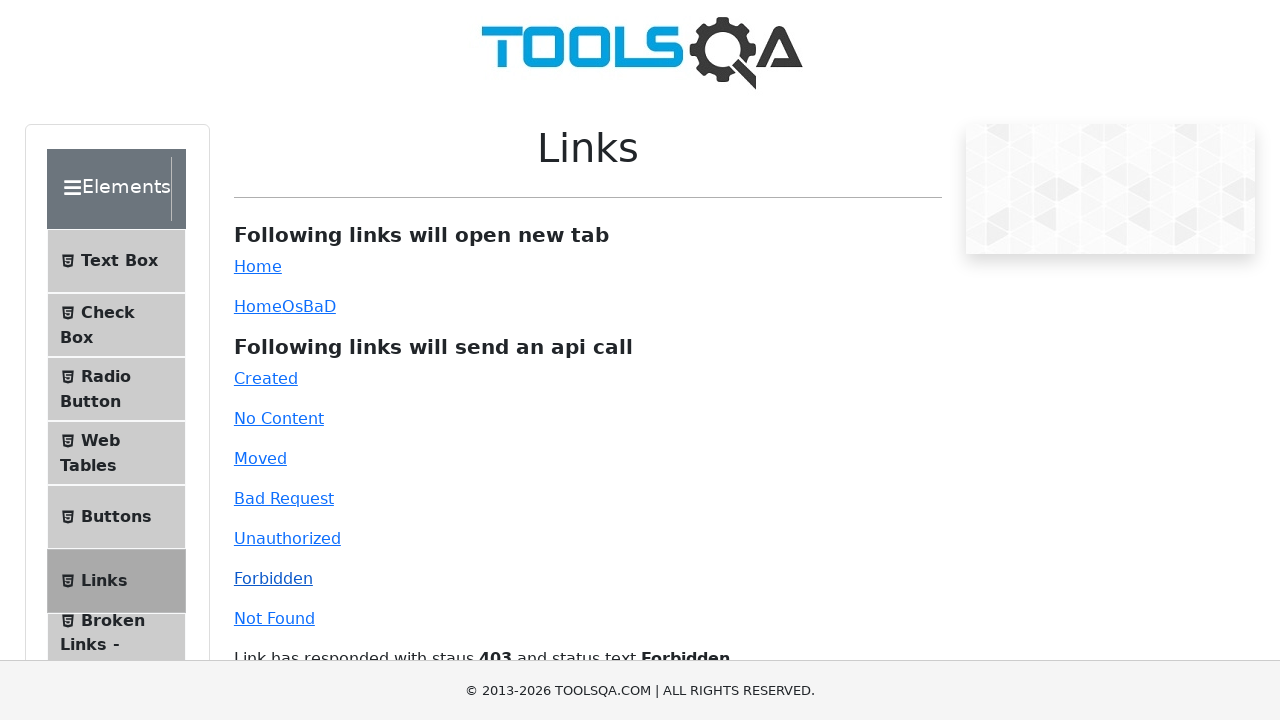

Opened link 9 of 9 in a new tab using Ctrl+Click at (274, 618) on #linkWrapper a >> nth=8
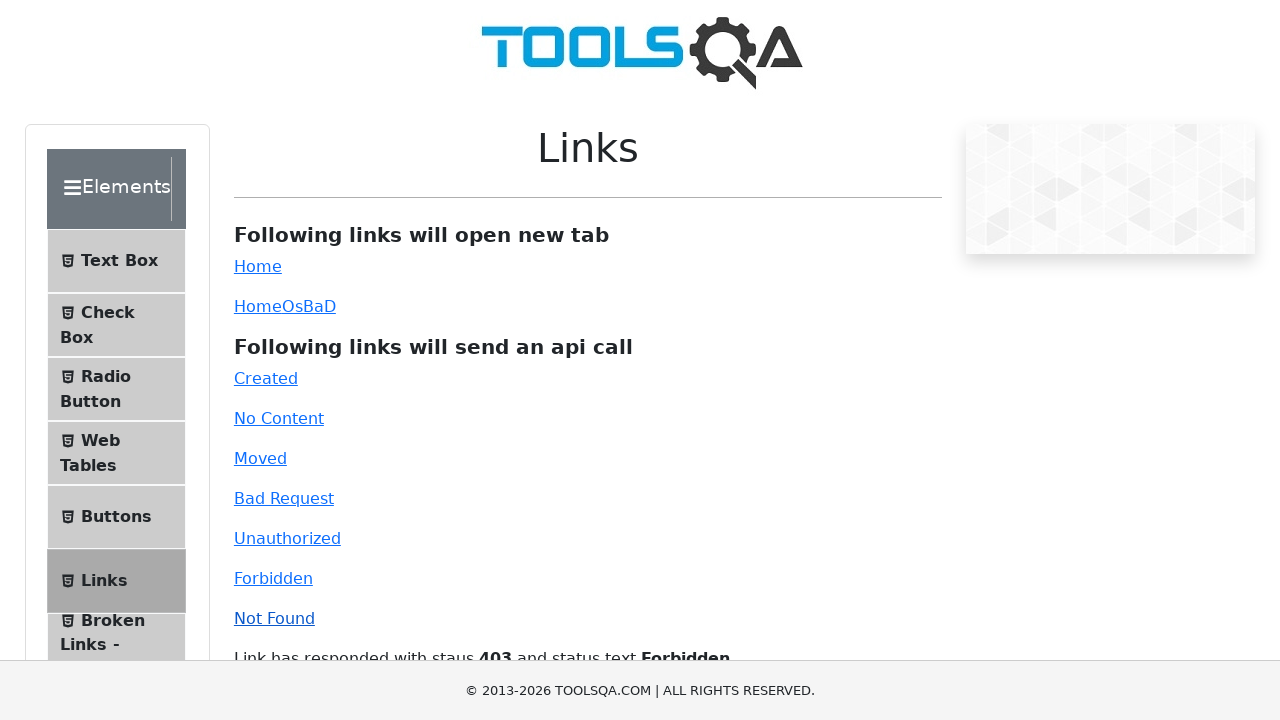

Waited 2 seconds after opening link 9
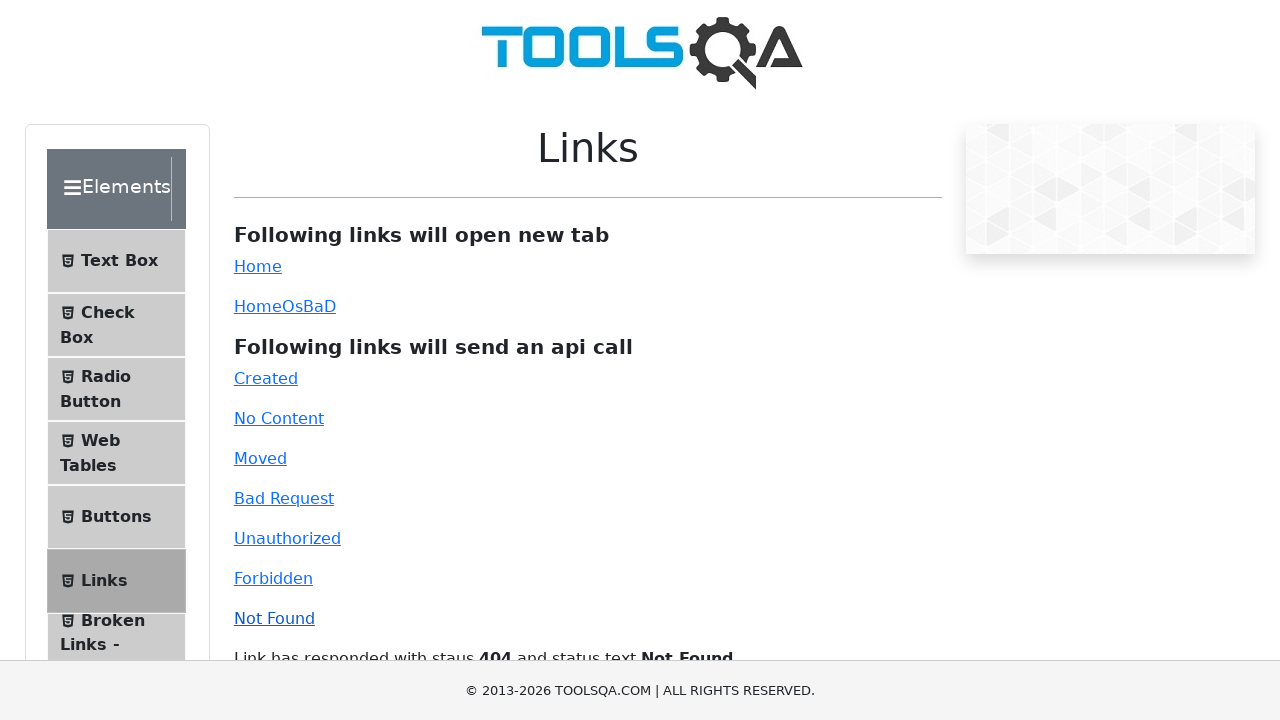

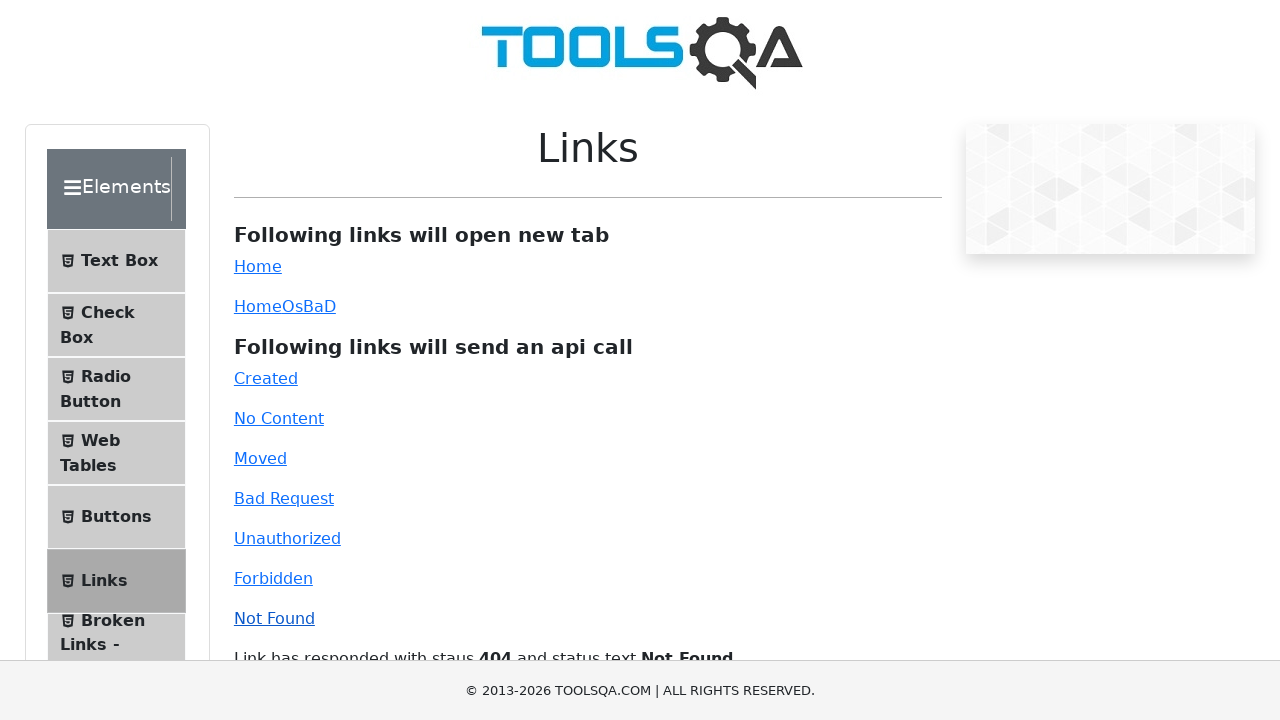